Demonstrates how to inject jQuery Growl library into a page and display notification messages using JavaScript execution. The test loads jQuery and jQuery Growl dynamically, then displays a growl notification on the page.

Starting URL: http://the-internet.herokuapp.com

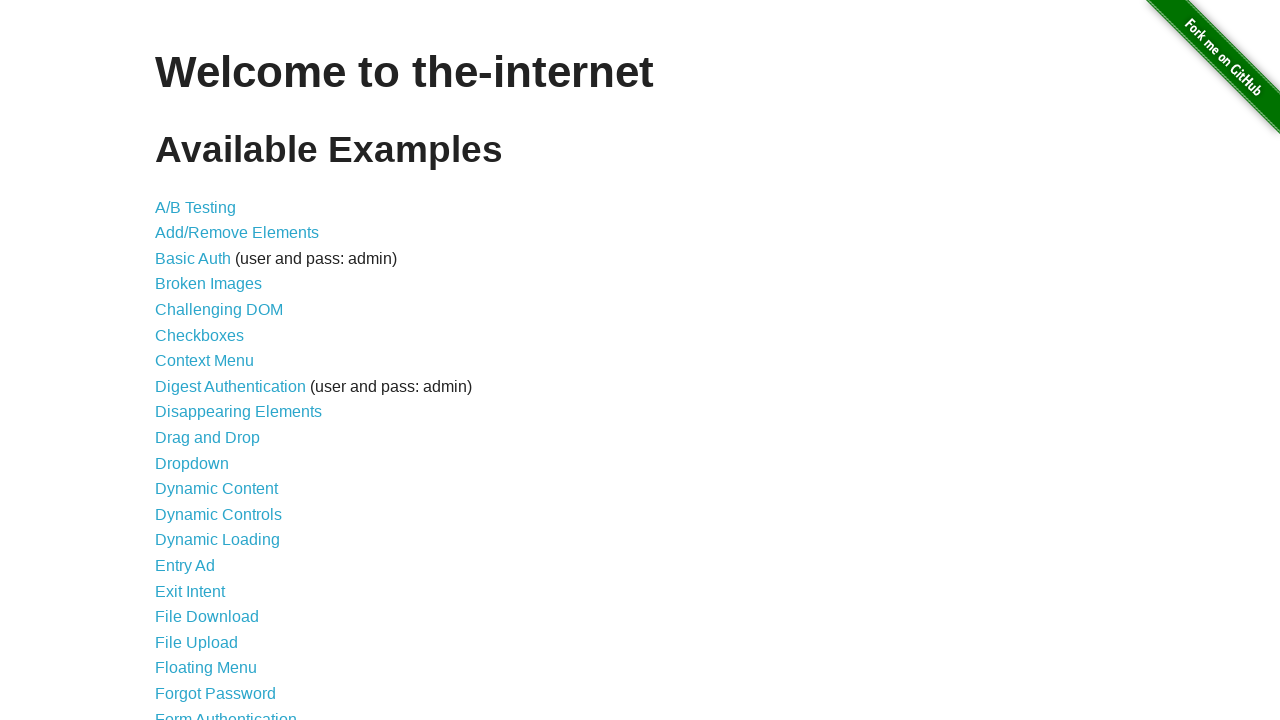

Injected jQuery library into page if not already present
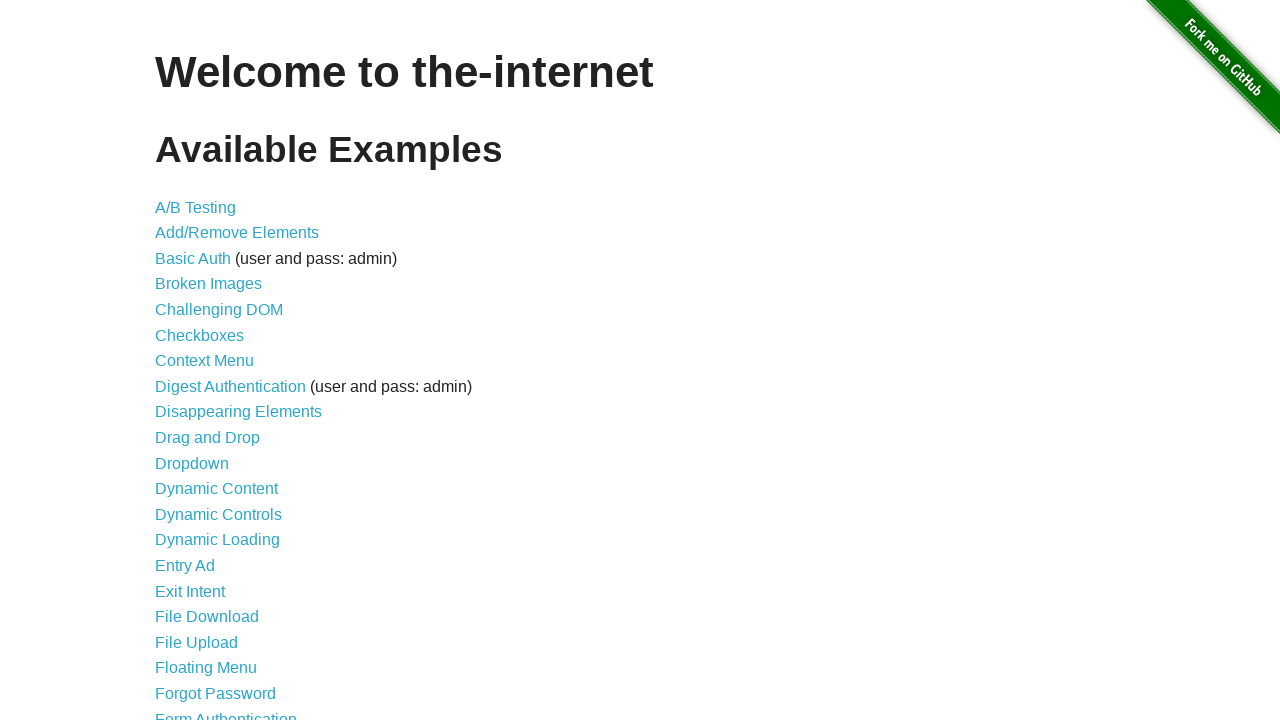

jQuery loaded and available
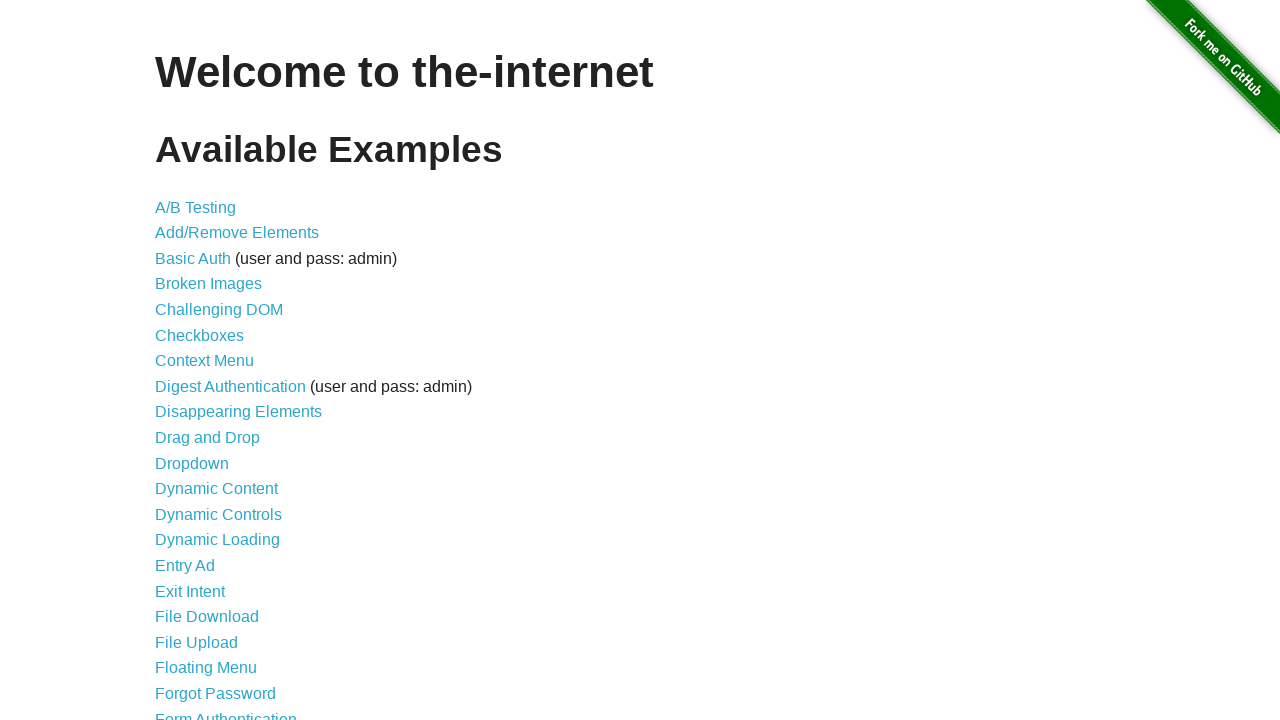

Loaded jQuery Growl script
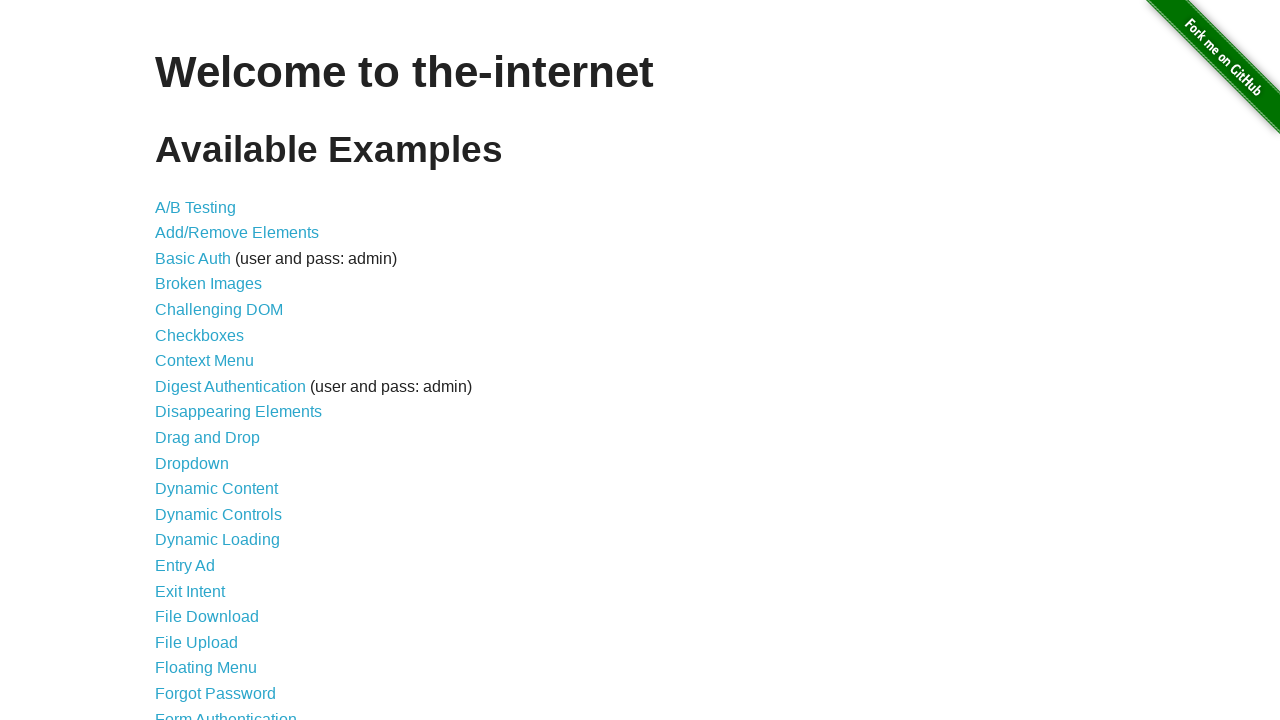

Added jQuery Growl stylesheet to page
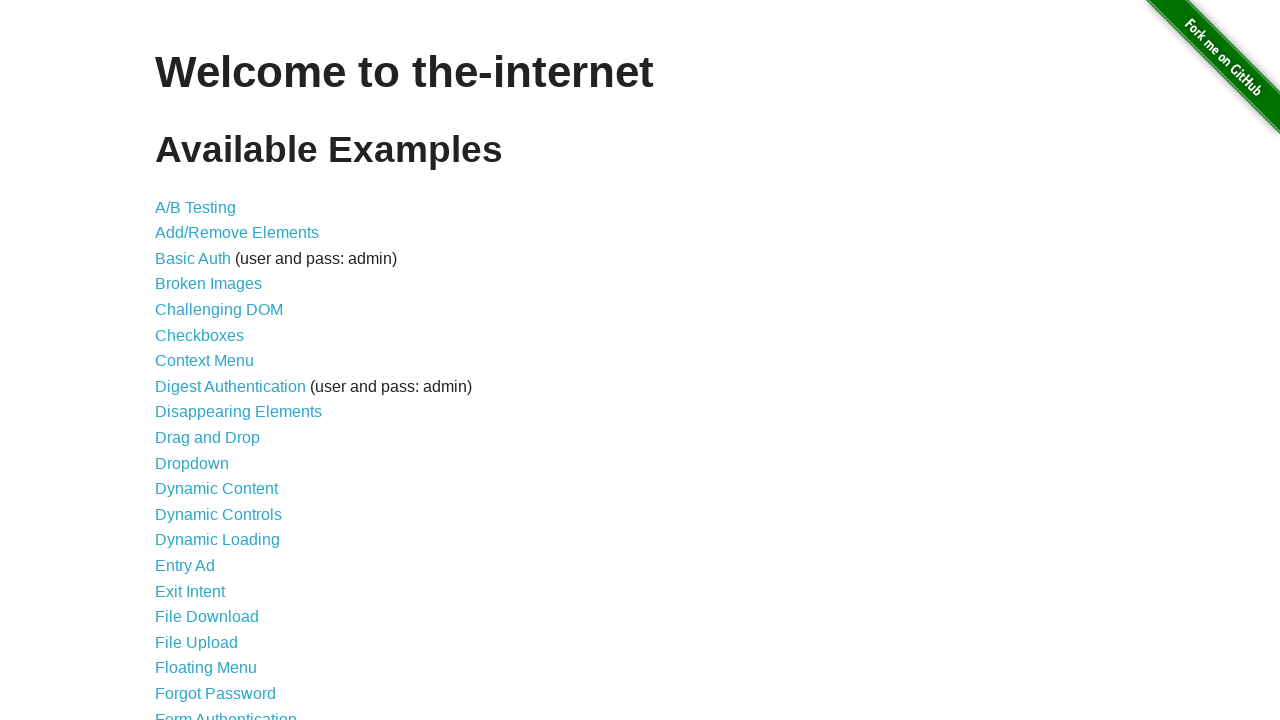

jQuery Growl function is available and ready
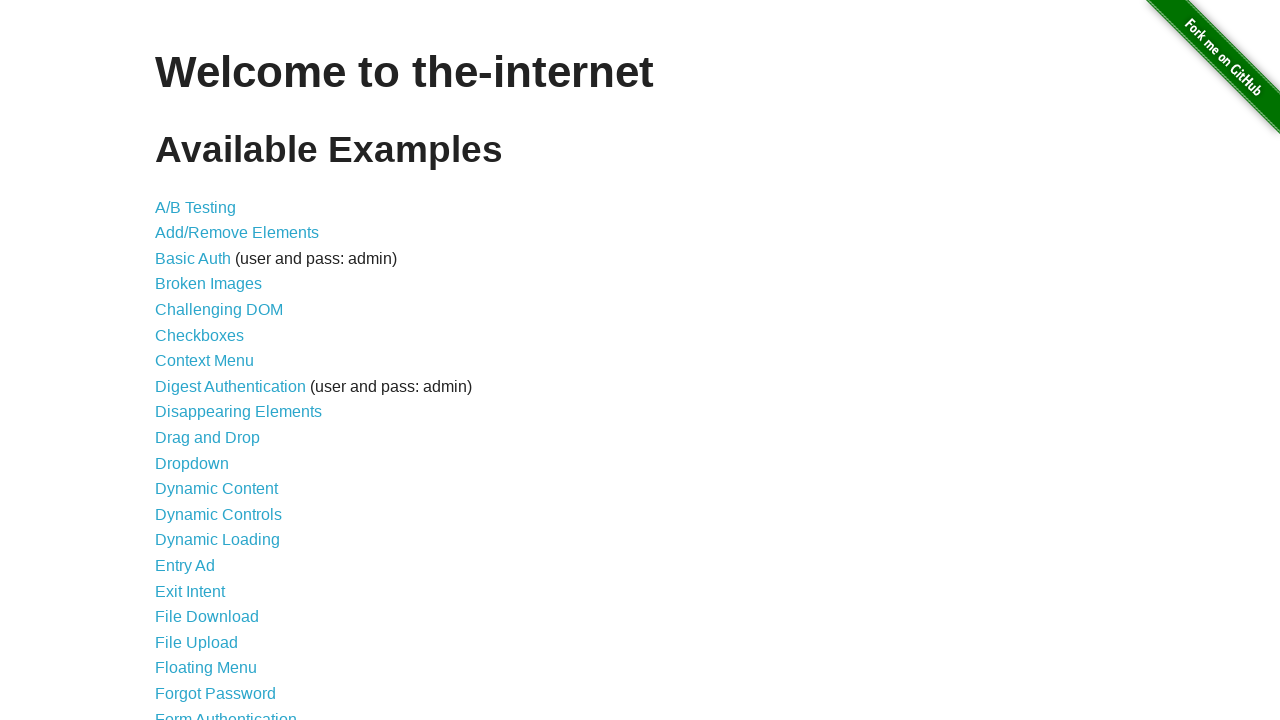

Displayed growl notification with title 'GET' and message '/'
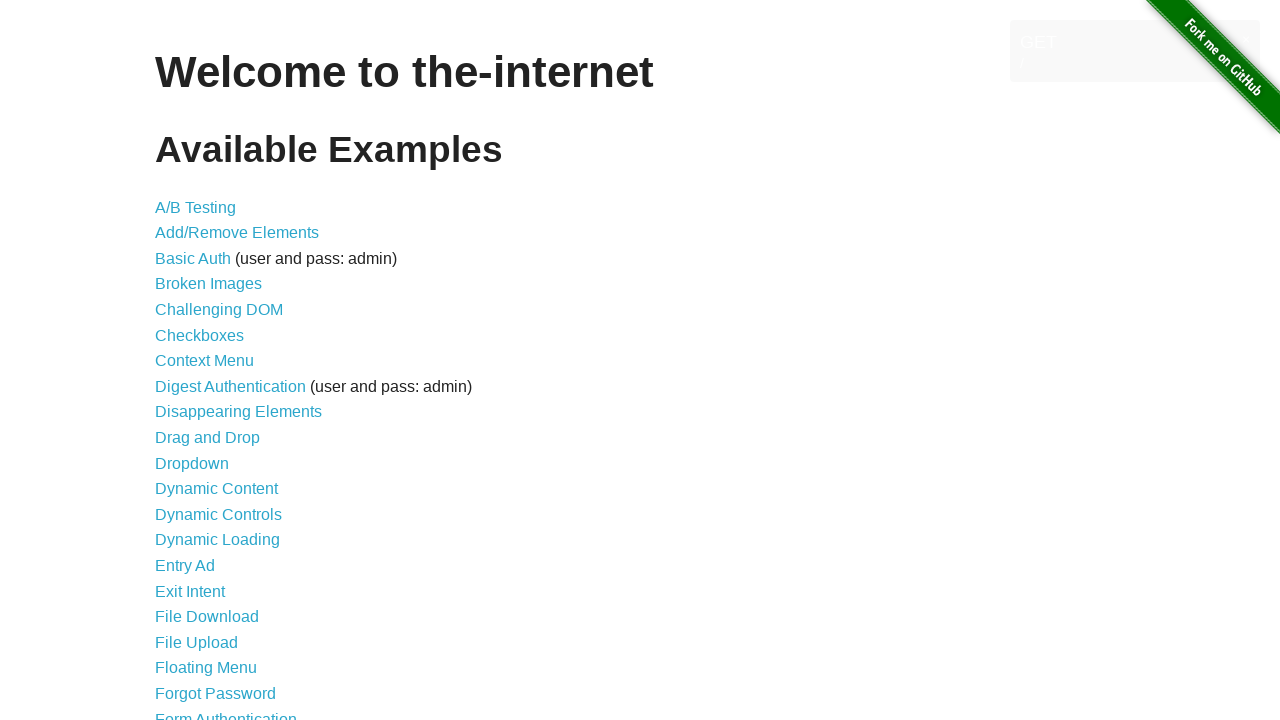

Waited 2 seconds to observe the growl notification
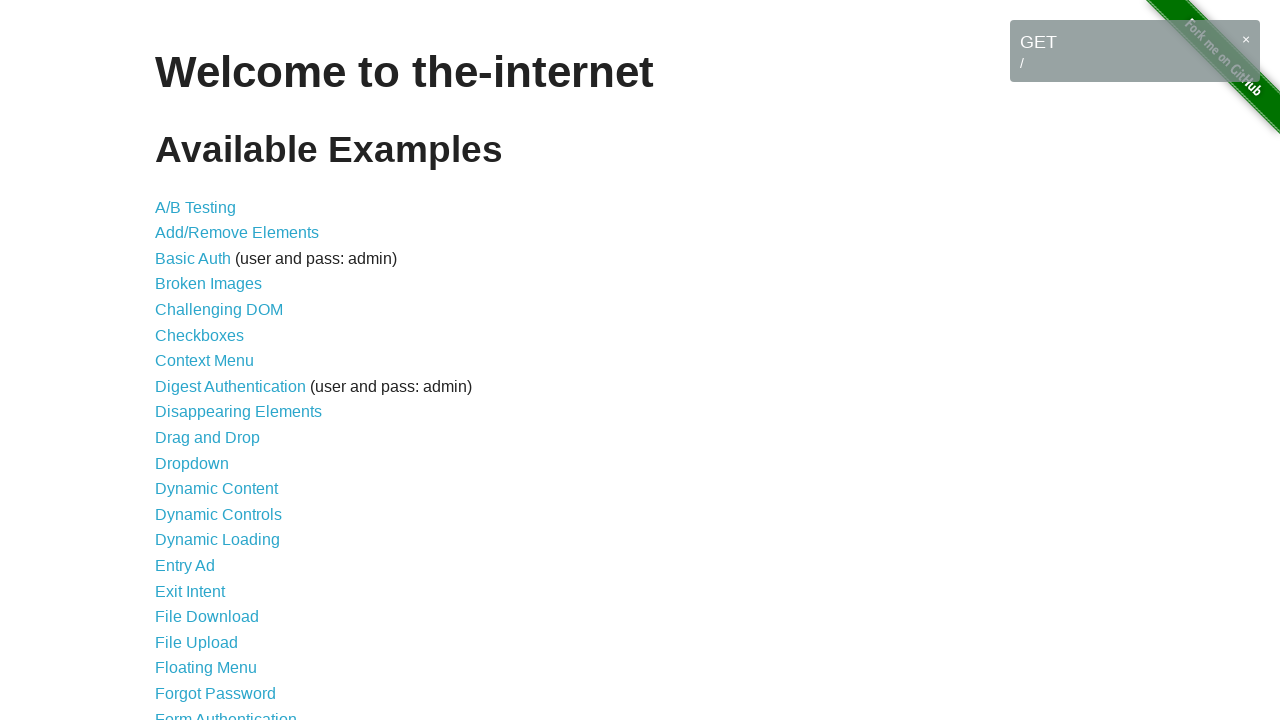

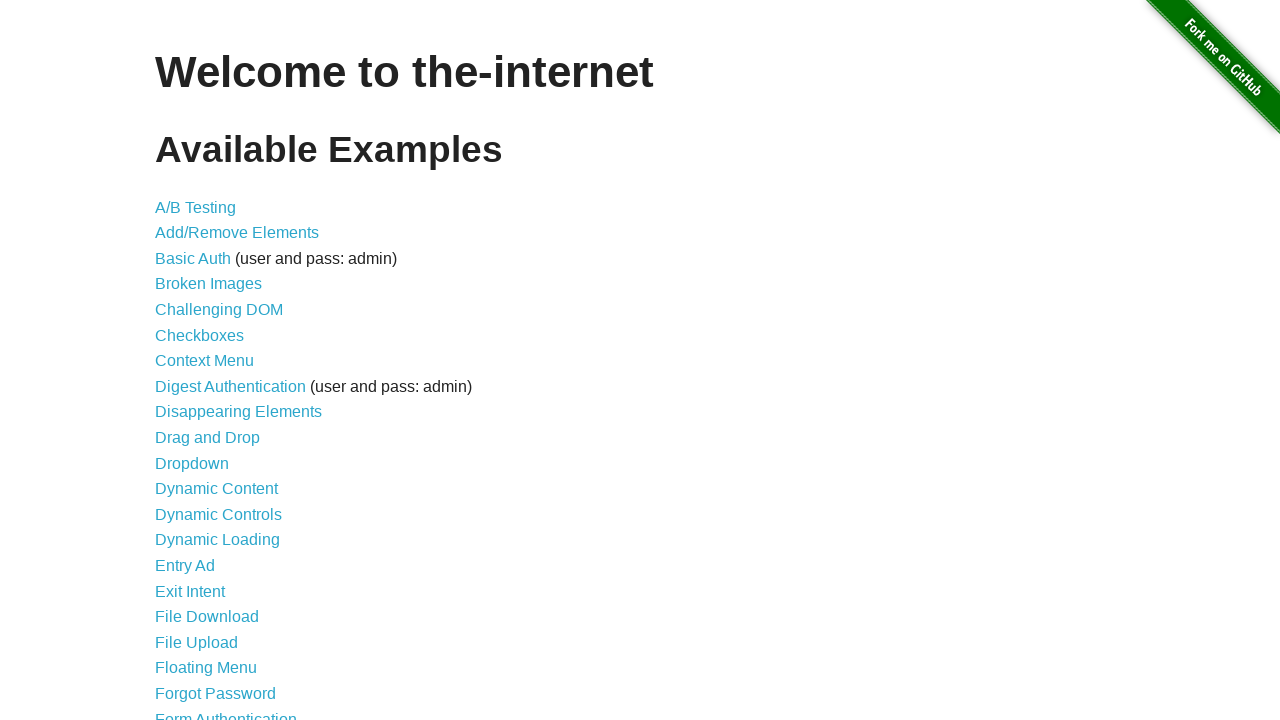